Tests drag-and-drop functionality by dragging an element to a drop zone and performing a context click

Starting URL: https://crossbrowsertesting.github.io/drag-and-drop.html

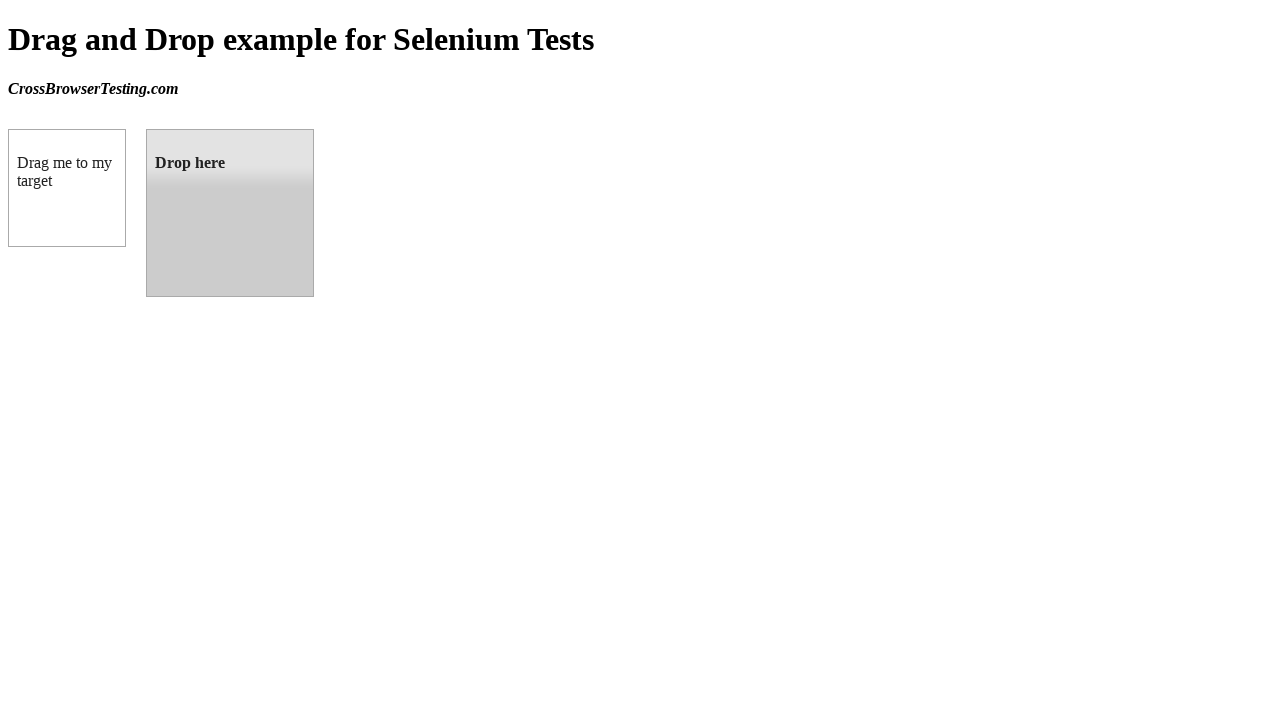

Located draggable element with id 'draggable'
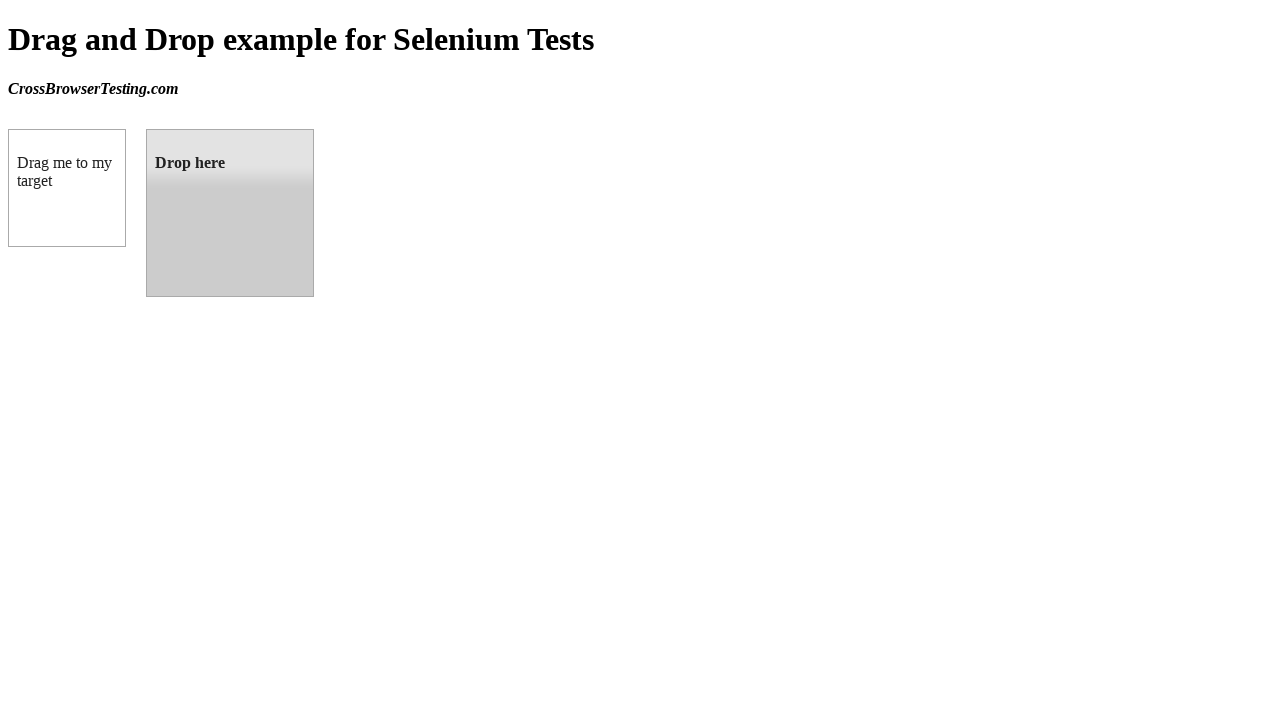

Located droppable element with id 'droppable'
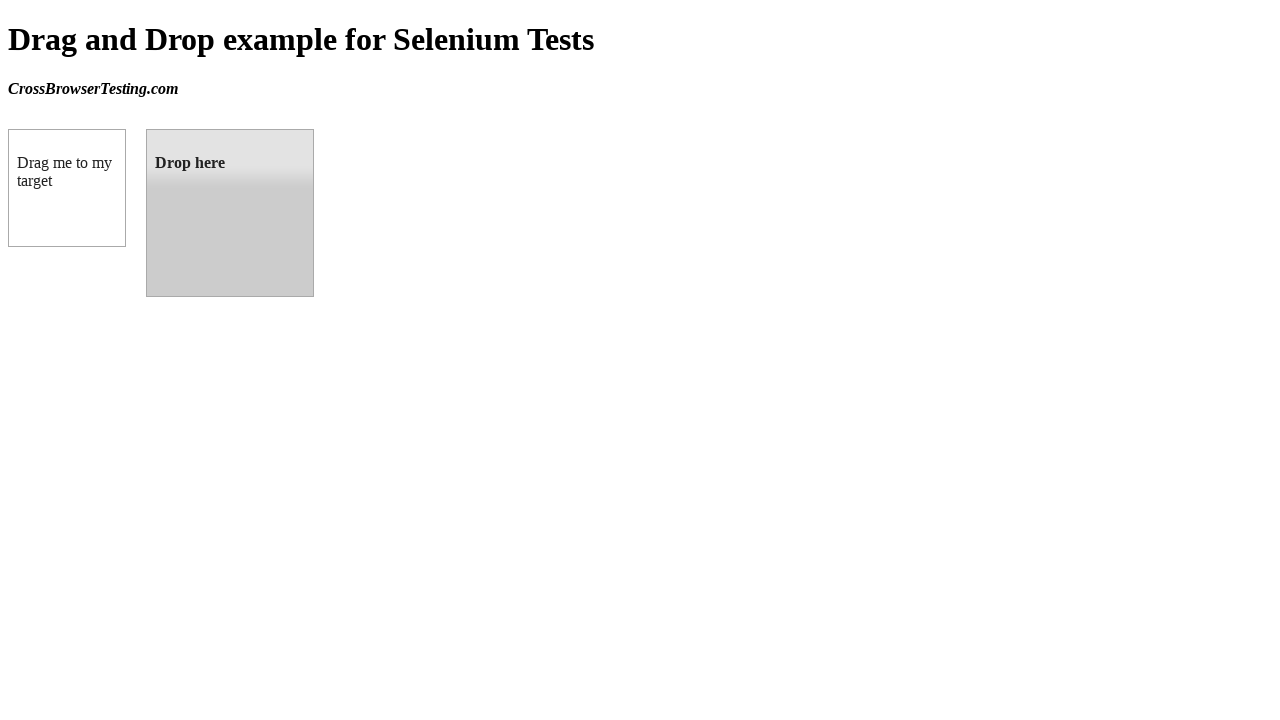

Dragged element from draggable to droppable zone at (230, 213)
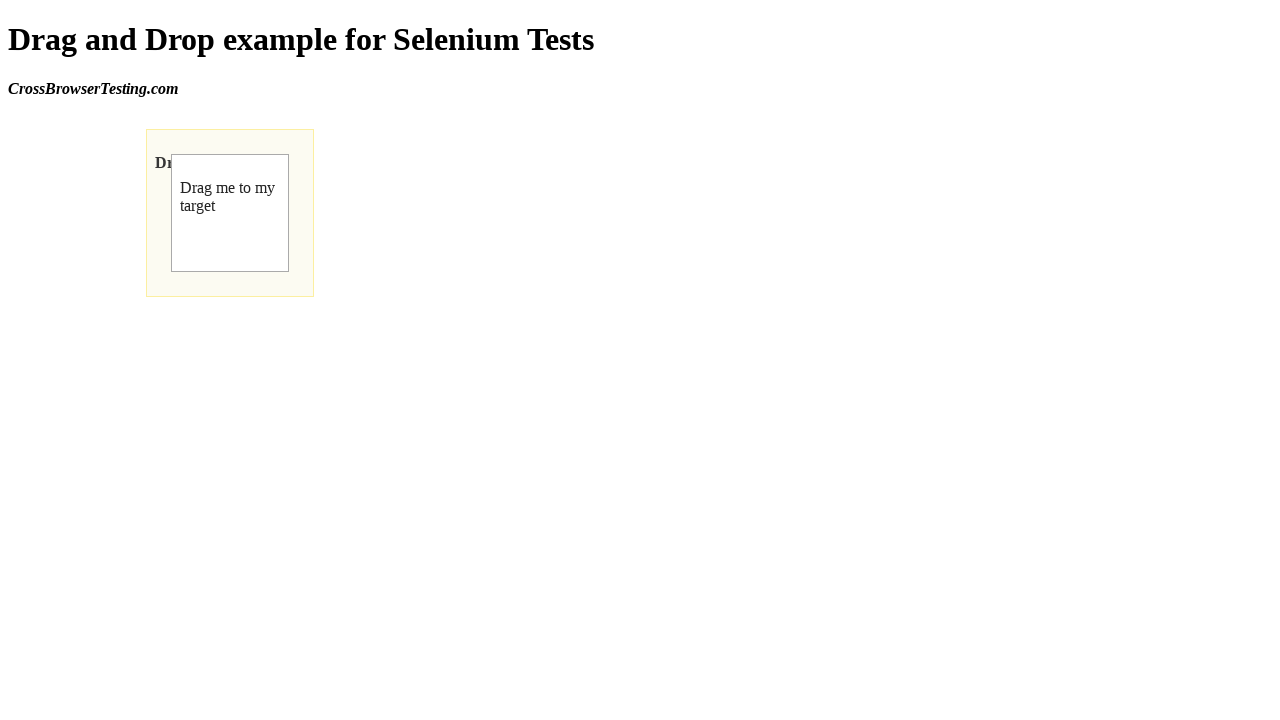

Performed context click (right-click) on draggable element at (230, 213) on #draggable
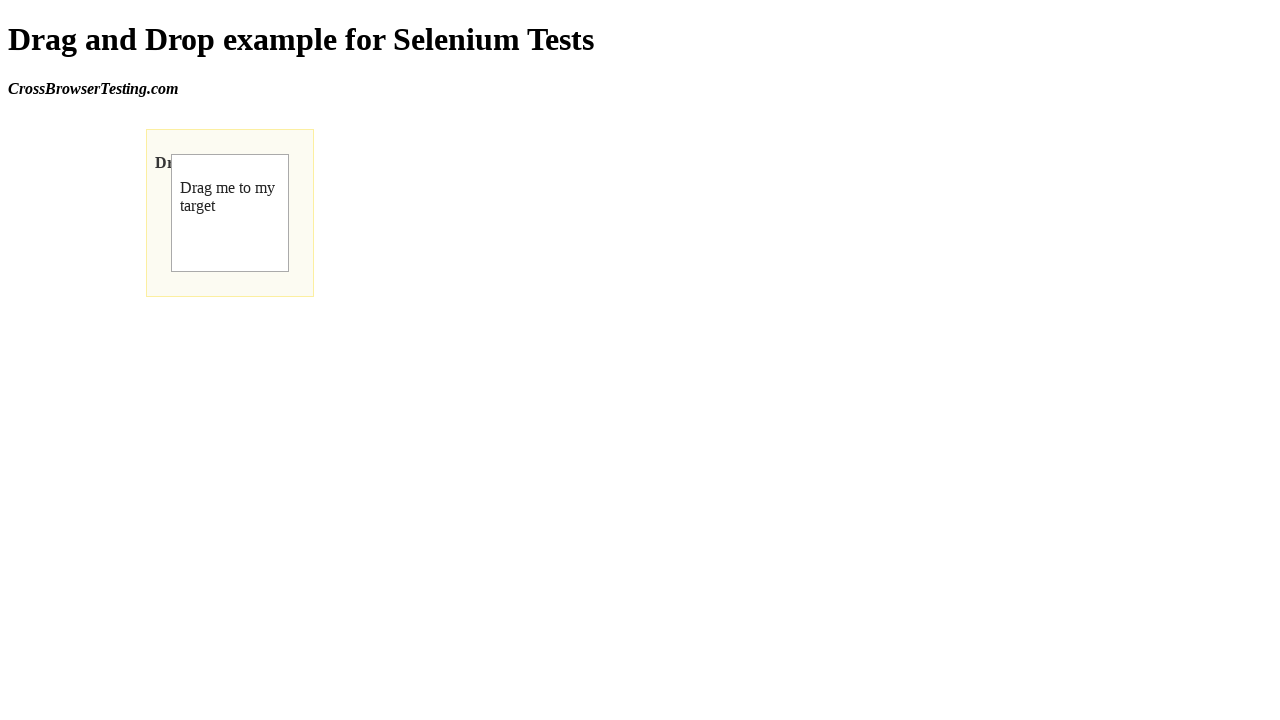

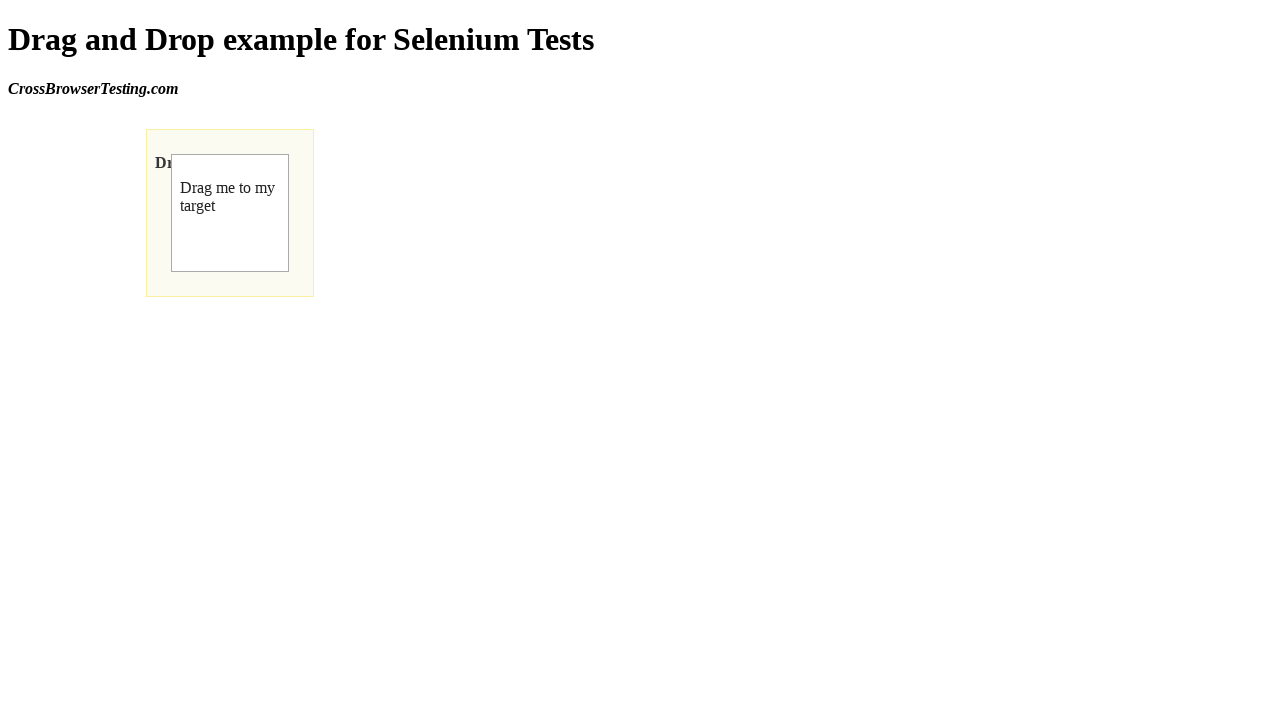